Tests keyboard actions in Playwright by filling a textarea, using keyboard shortcuts like Ctrl+A, Ctrl+C, Tab, and Shift+number combinations on a text comparison tool.

Starting URL: https://gotranscript.com/text-compare

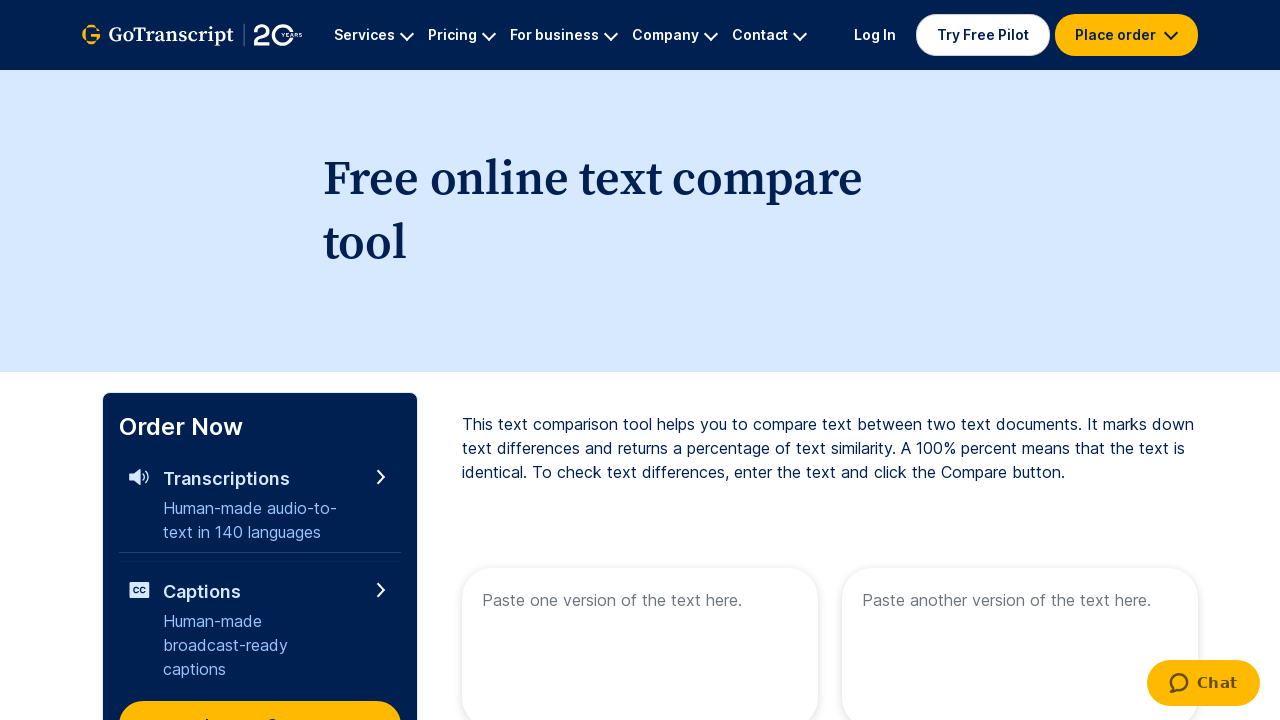

Filled first textarea with 'I am learning Playwright with JavaScript' on textarea[name="text1"]
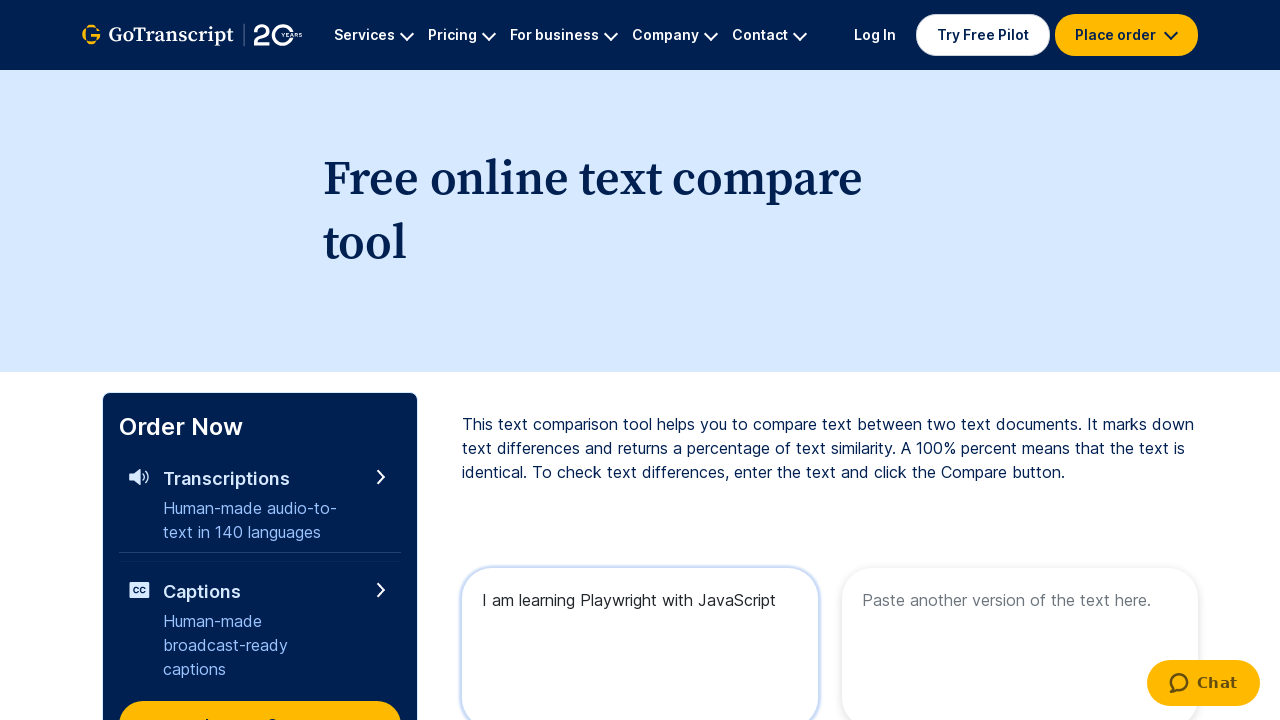

Selected all text using Ctrl+A
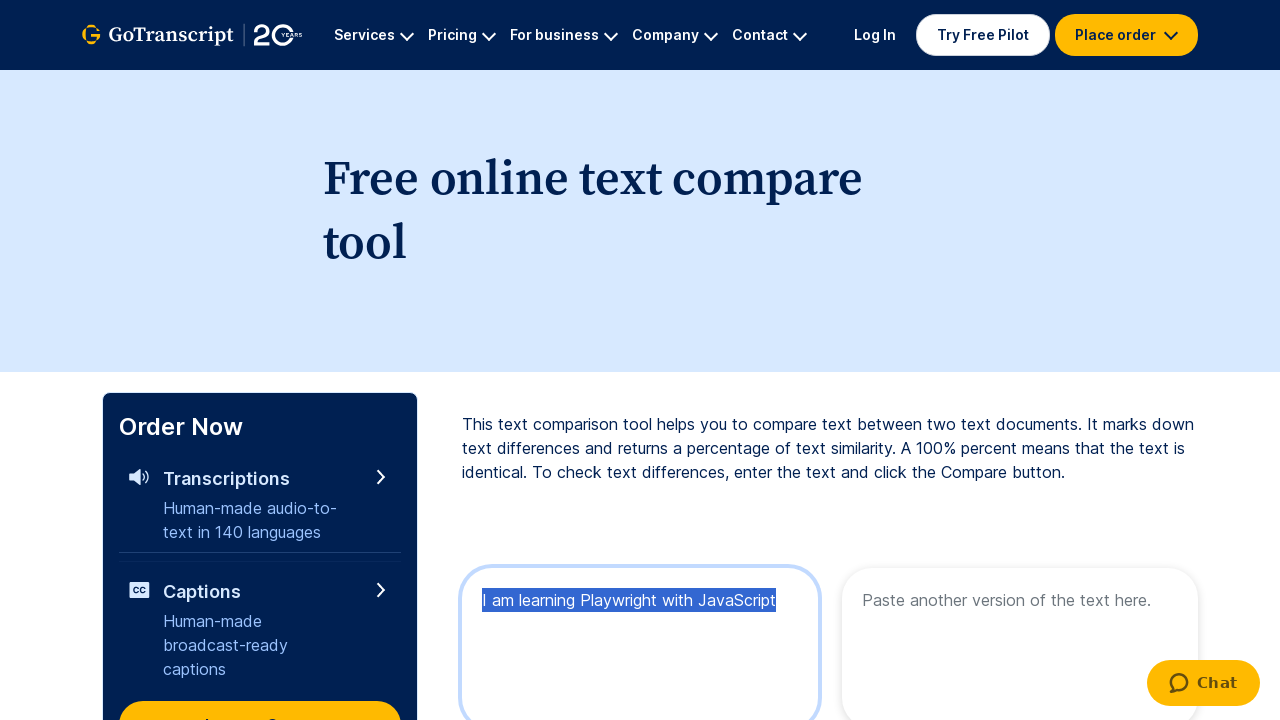

Copied selected text using Ctrl+C
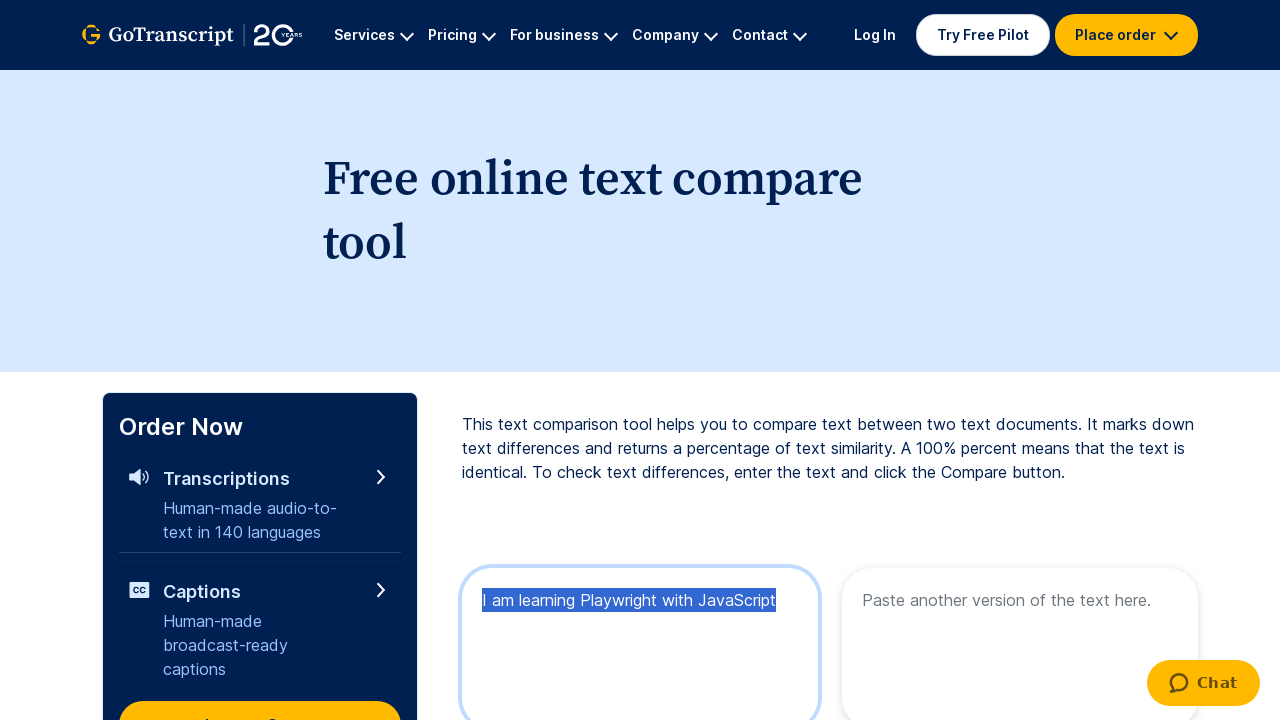

Pressed Tab to move to next element
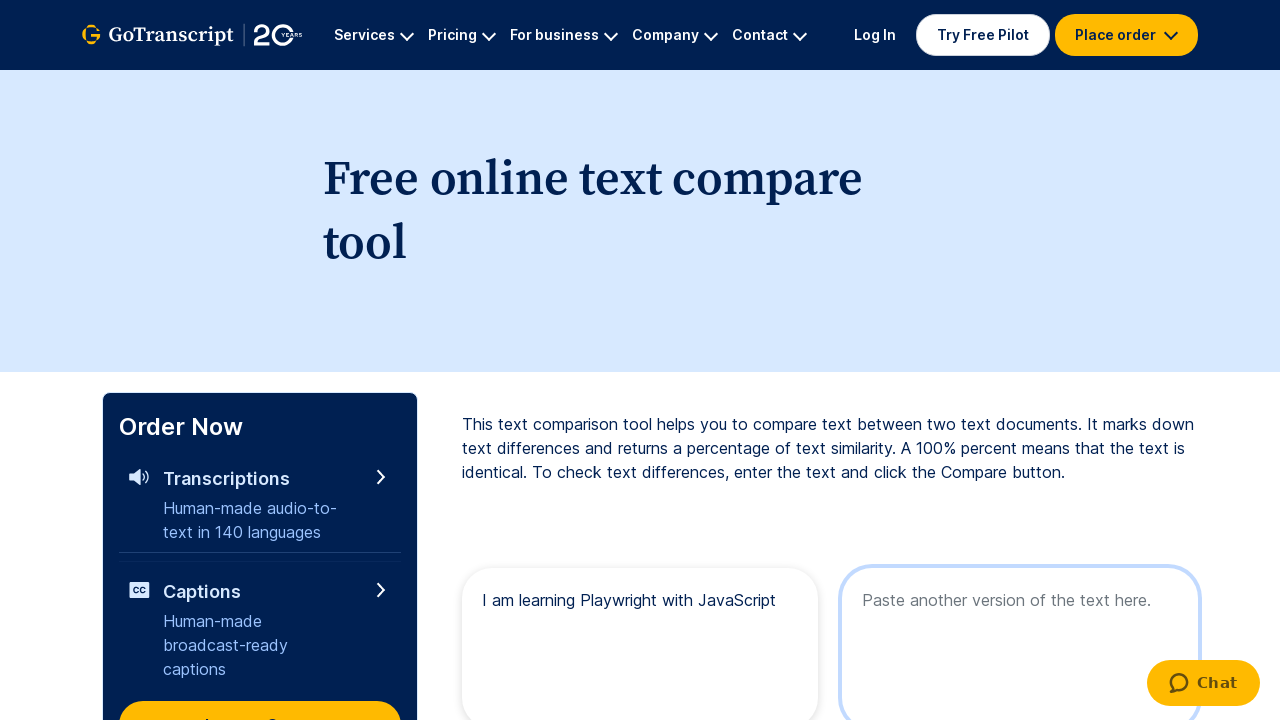

Pressed Shift+2 to type @
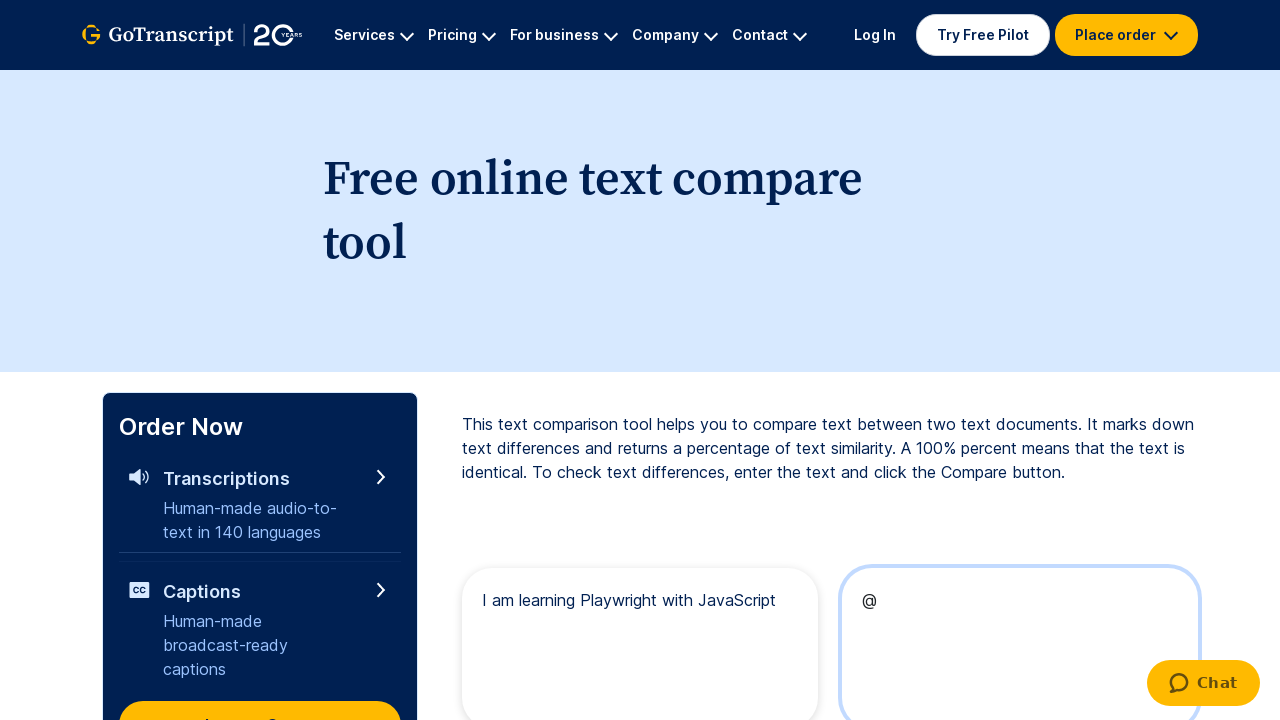

Pressed Shift+5 to type %
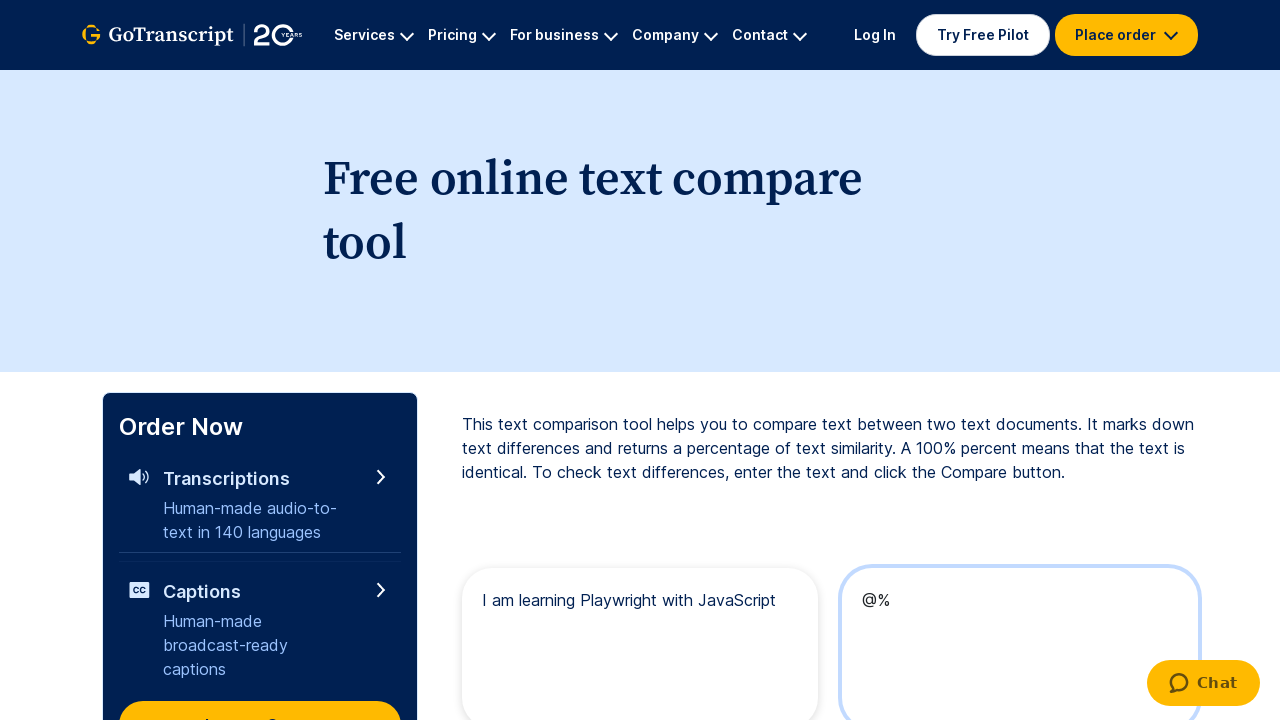

Waited 3 seconds for actions to complete
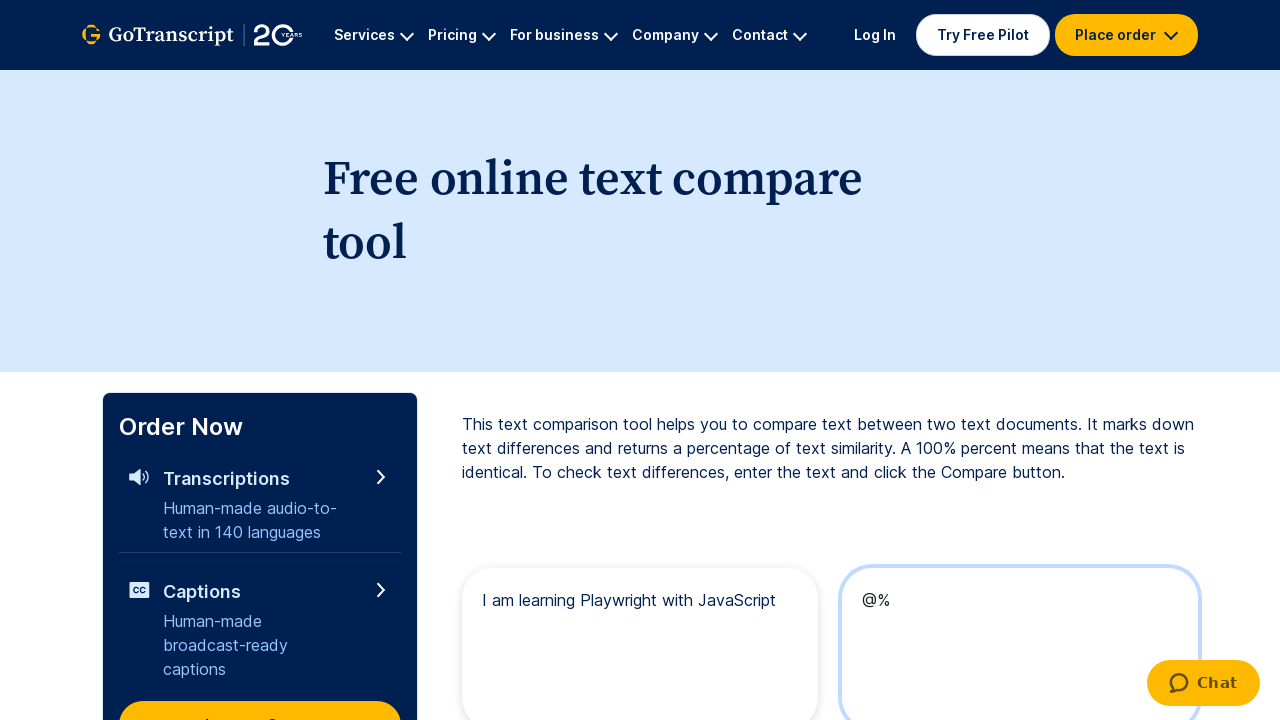

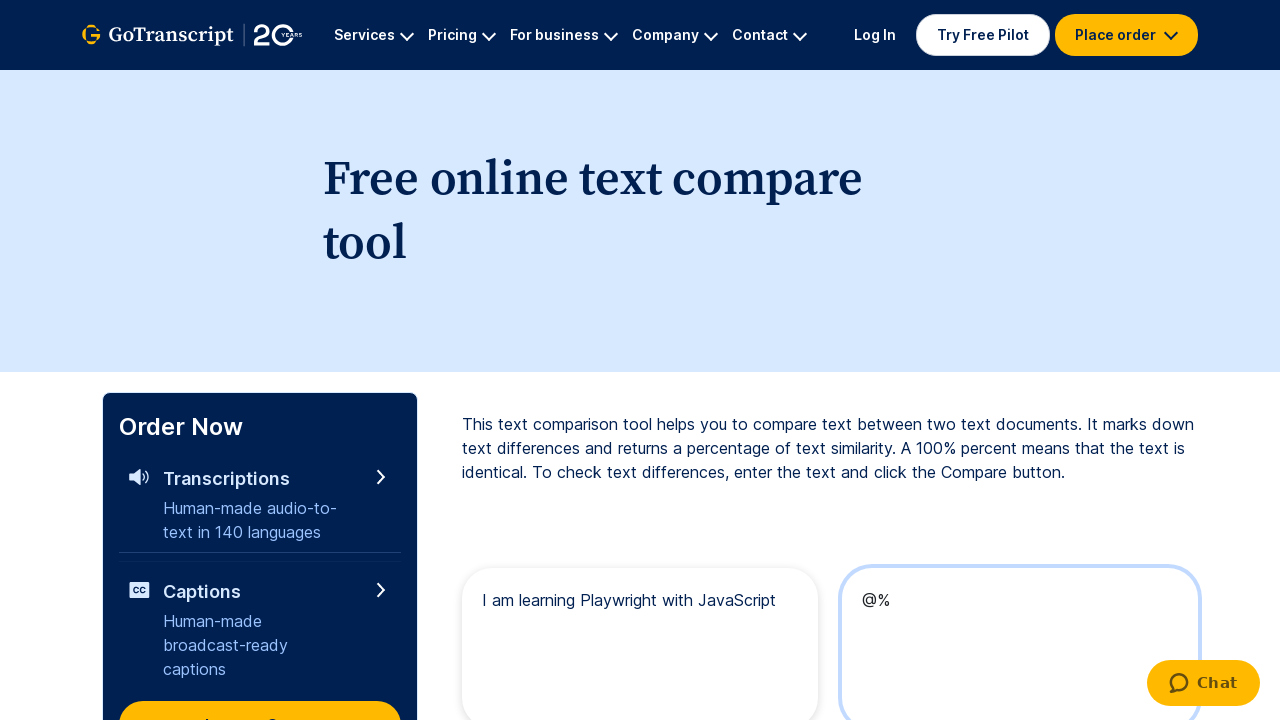